Tests autocomplete functionality by typing partial text and navigating through suggestions using keyboard arrow keys

Starting URL: https://rahulshettyacademy.com/AutomationPractice/

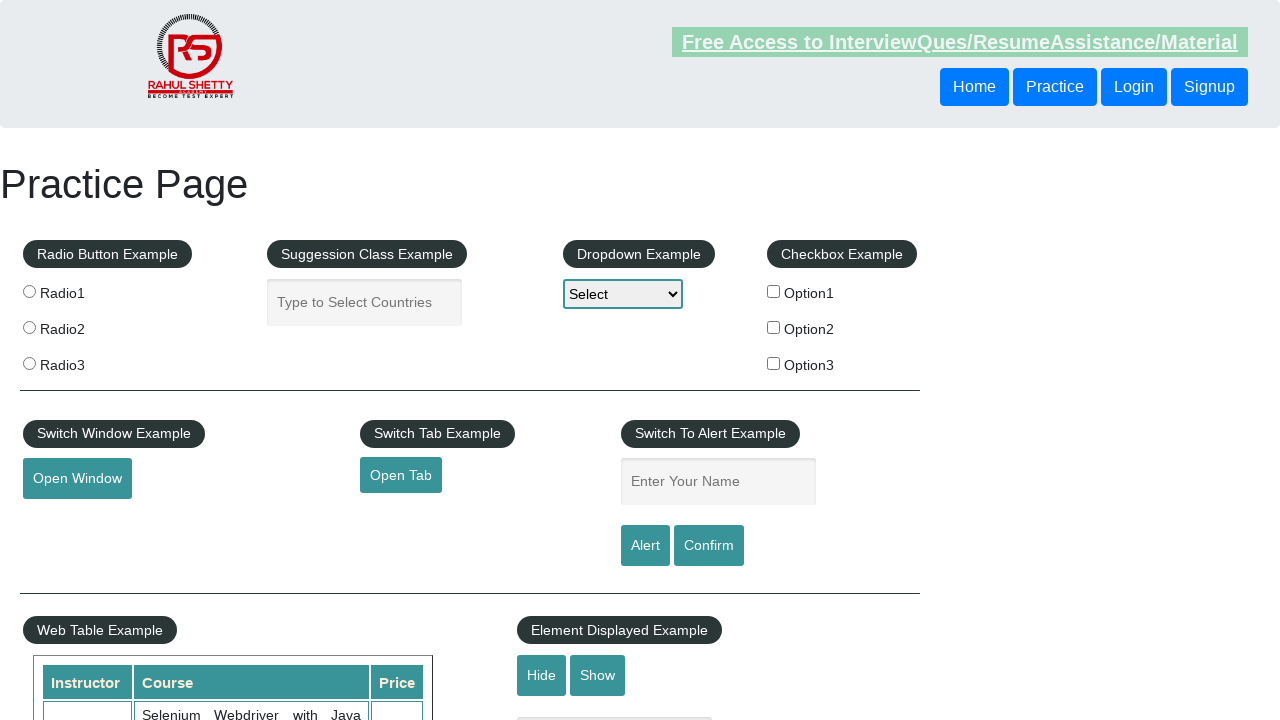

Filled autocomplete field with partial text 'ind' on #autocomplete
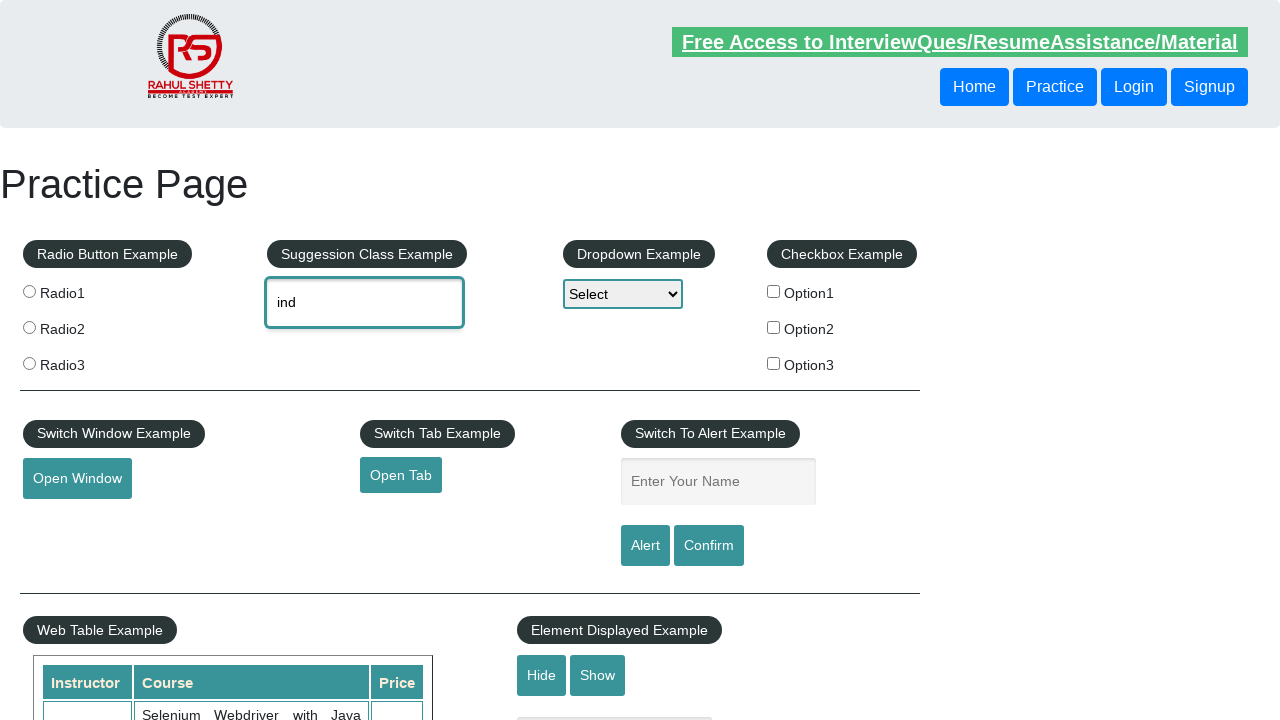

Waited 2 seconds for autocomplete suggestions to load
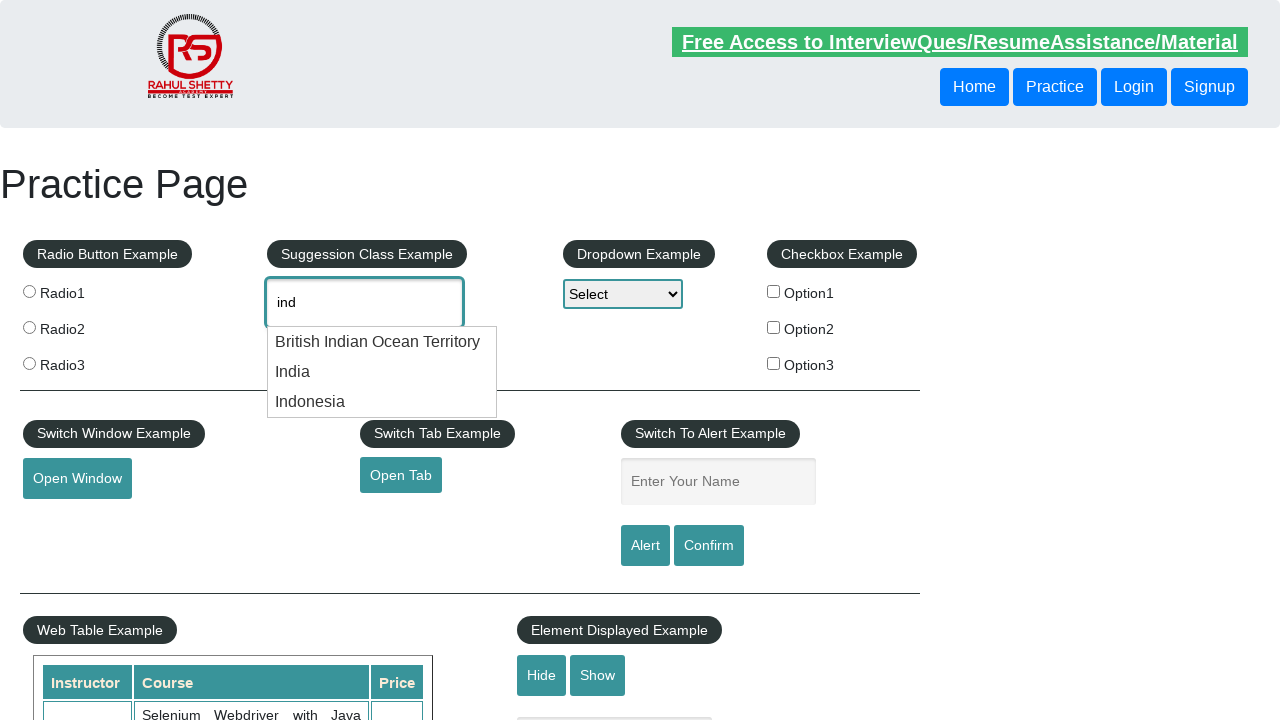

Pressed ArrowDown key once to navigate to first suggestion on #autocomplete
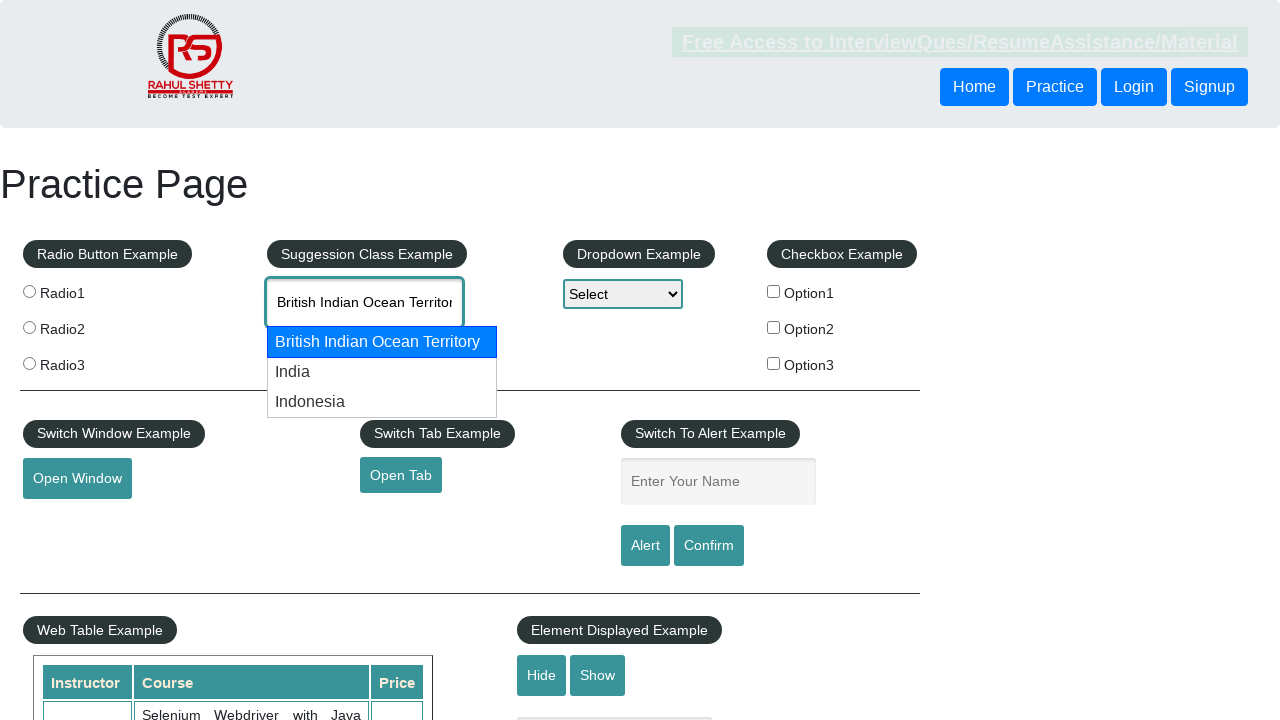

Pressed ArrowDown key second time to navigate to second suggestion on #autocomplete
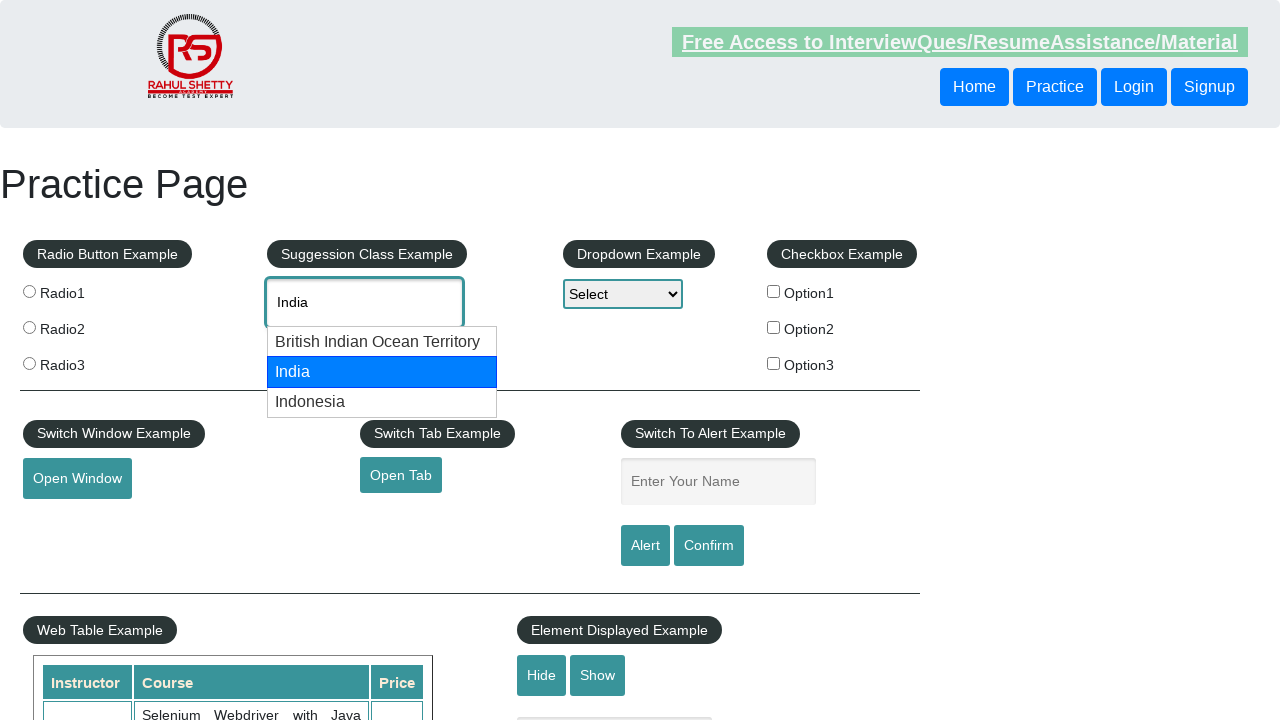

Retrieved the current value of autocomplete field after keyboard navigation
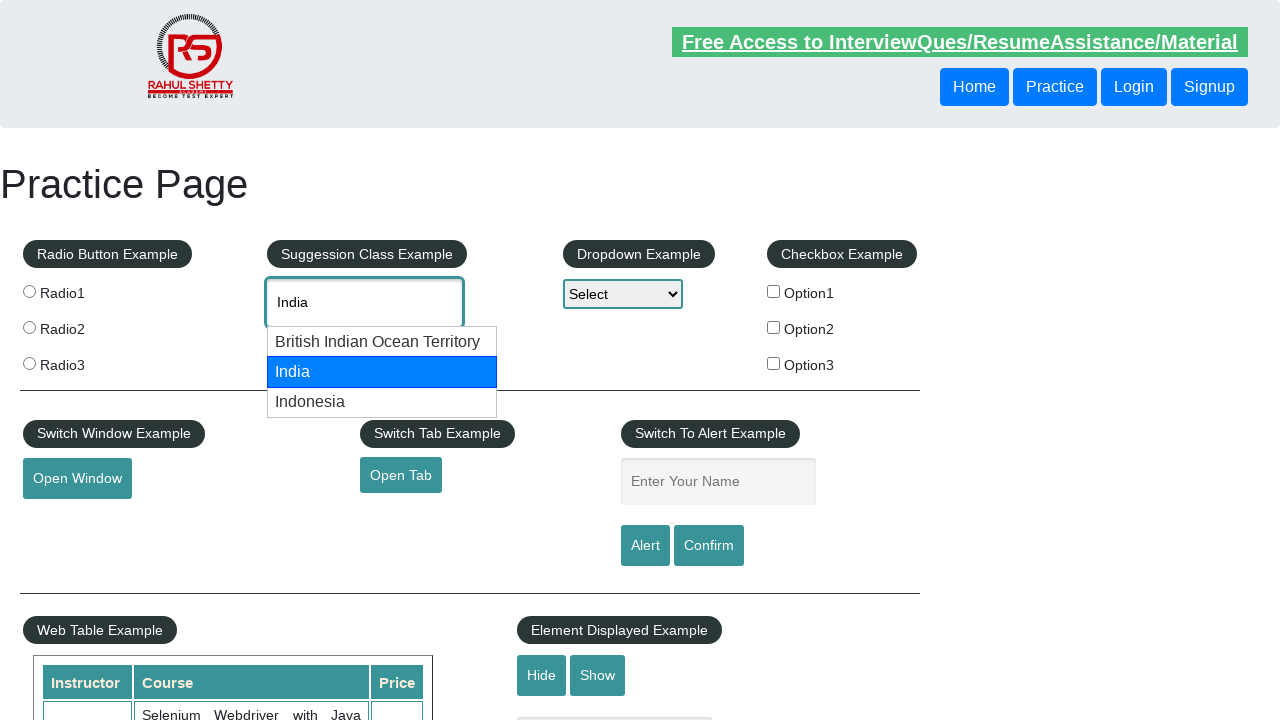

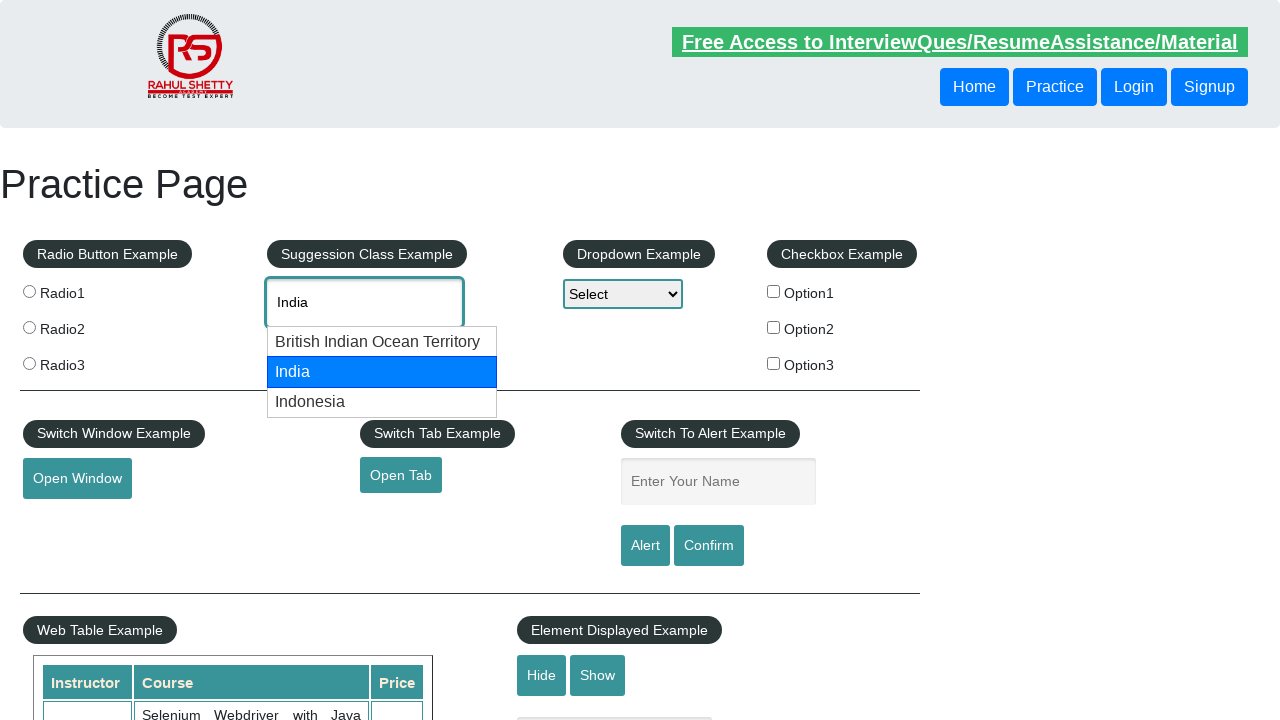